Tests handling a confirmation dialog by setting up a dialog handler to accept it, then clicking the Confirmation dialog button

Starting URL: https://zimaev.github.io/dialog/

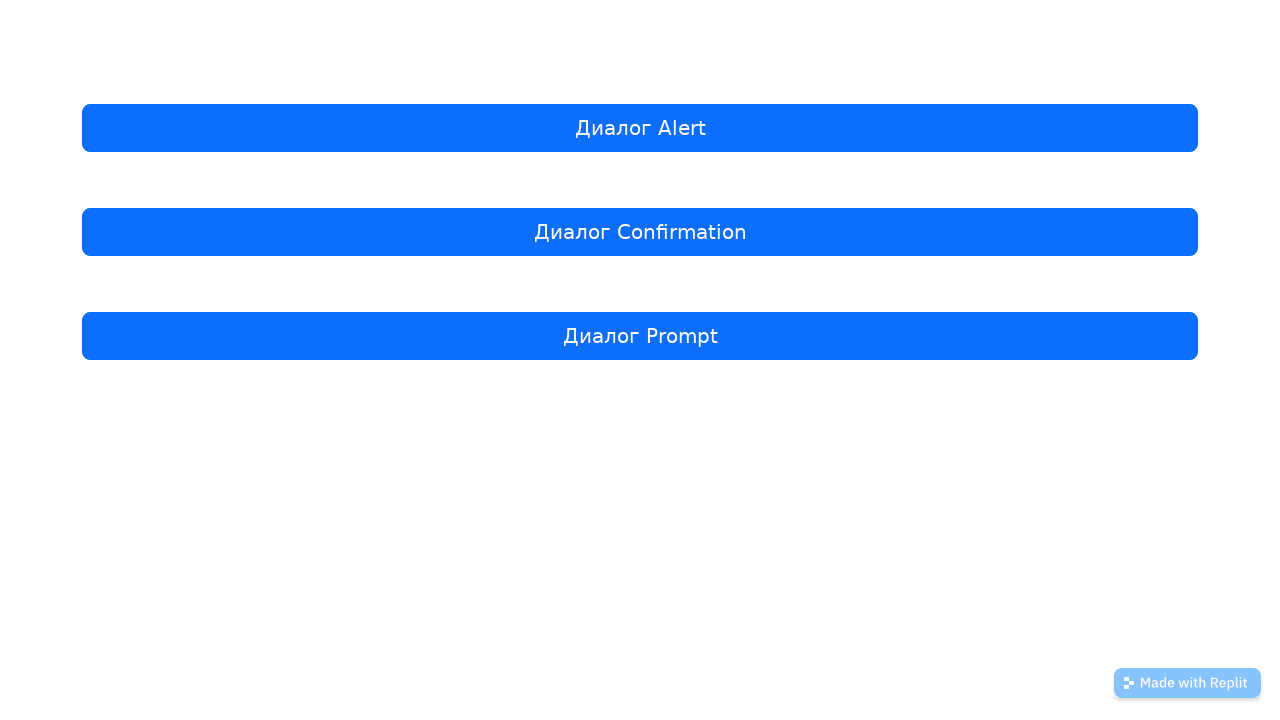

Set up dialog handler to accept confirmation dialogs
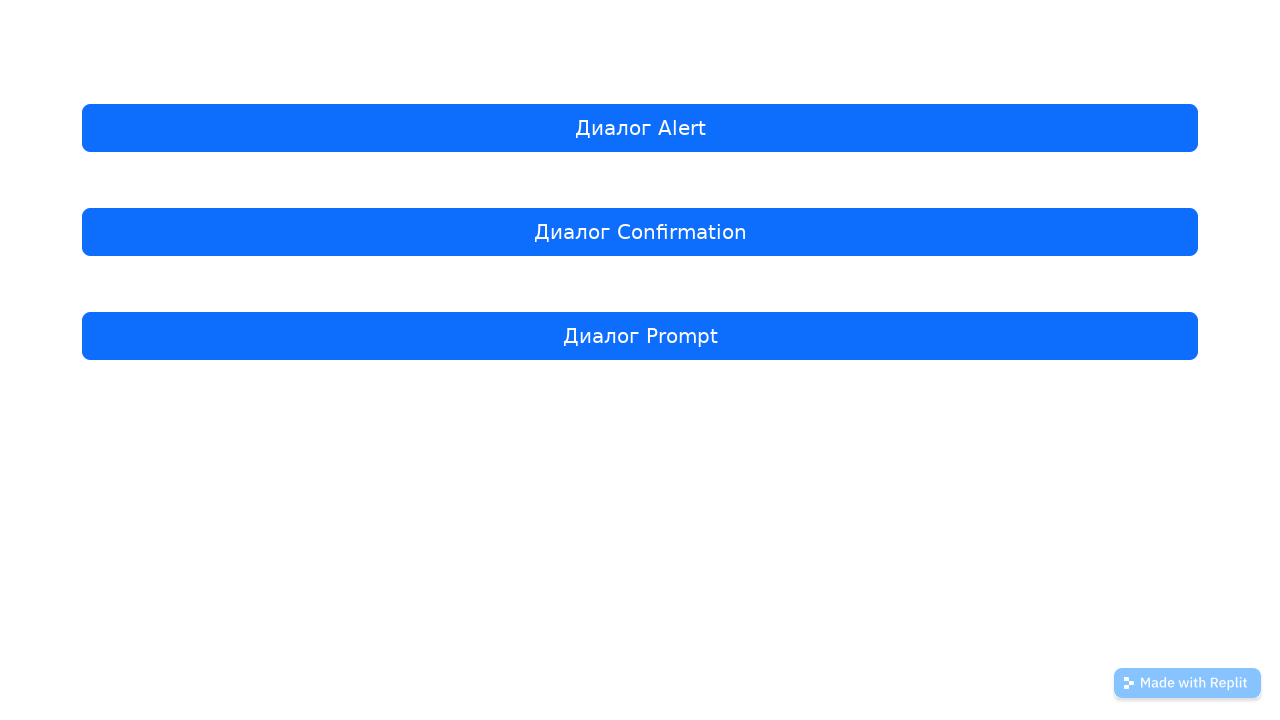

Clicked Confirmation dialog button at (640, 232) on internal:text="\u0414\u0438\u0430\u043b\u043e\u0433 Confirmation"i
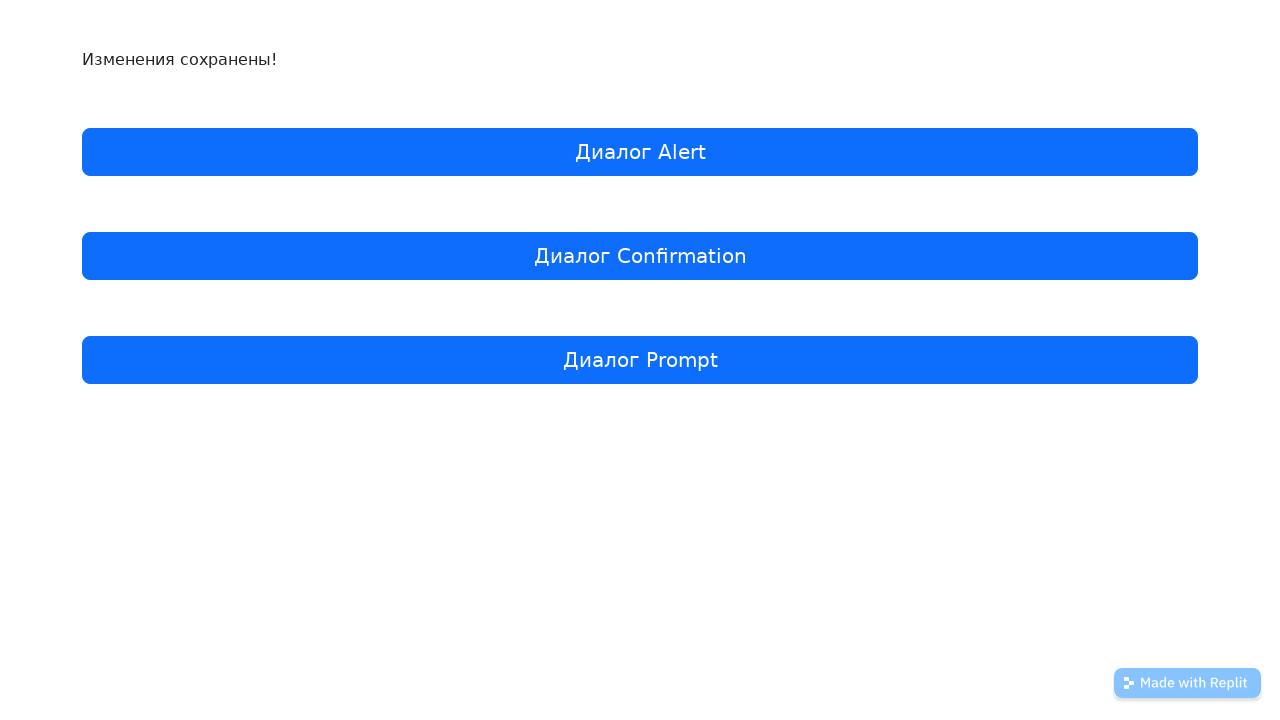

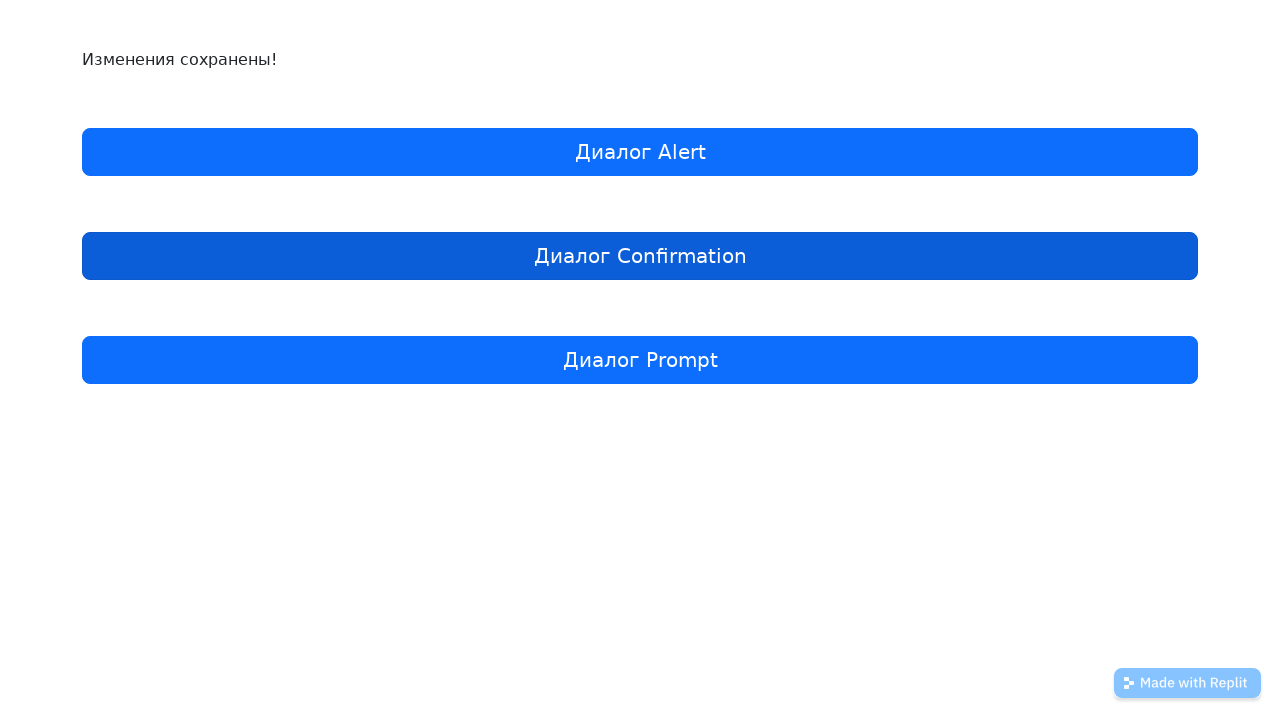